Tests keyboard shortcuts by performing Ctrl+A (select all) action on the Etsy homepage

Starting URL: https://etsy.com

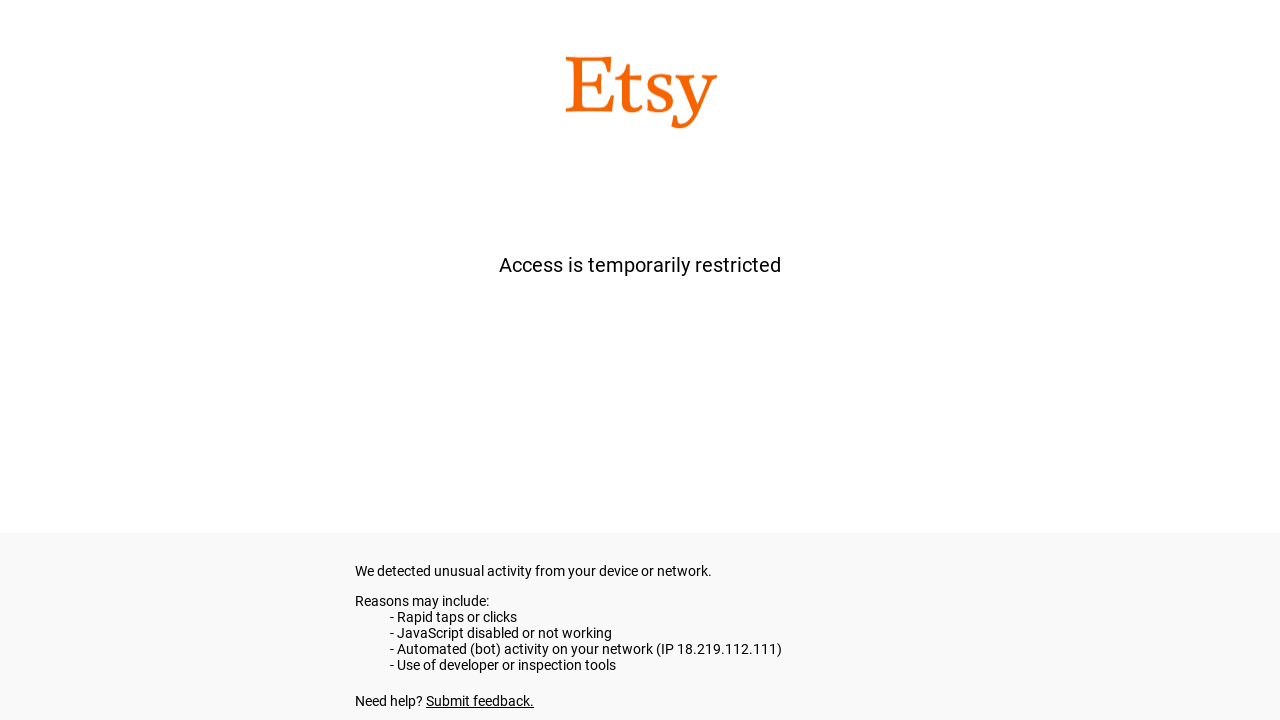

Pressed Ctrl+A to select all content on Etsy homepage
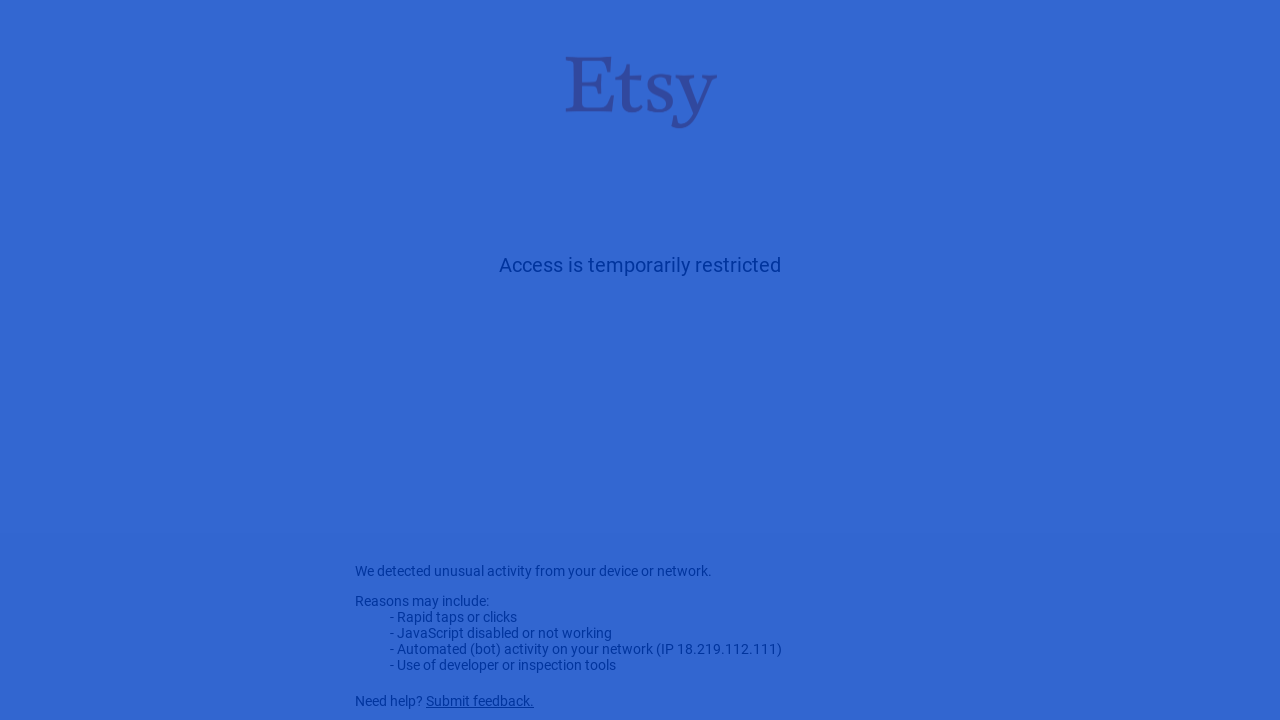

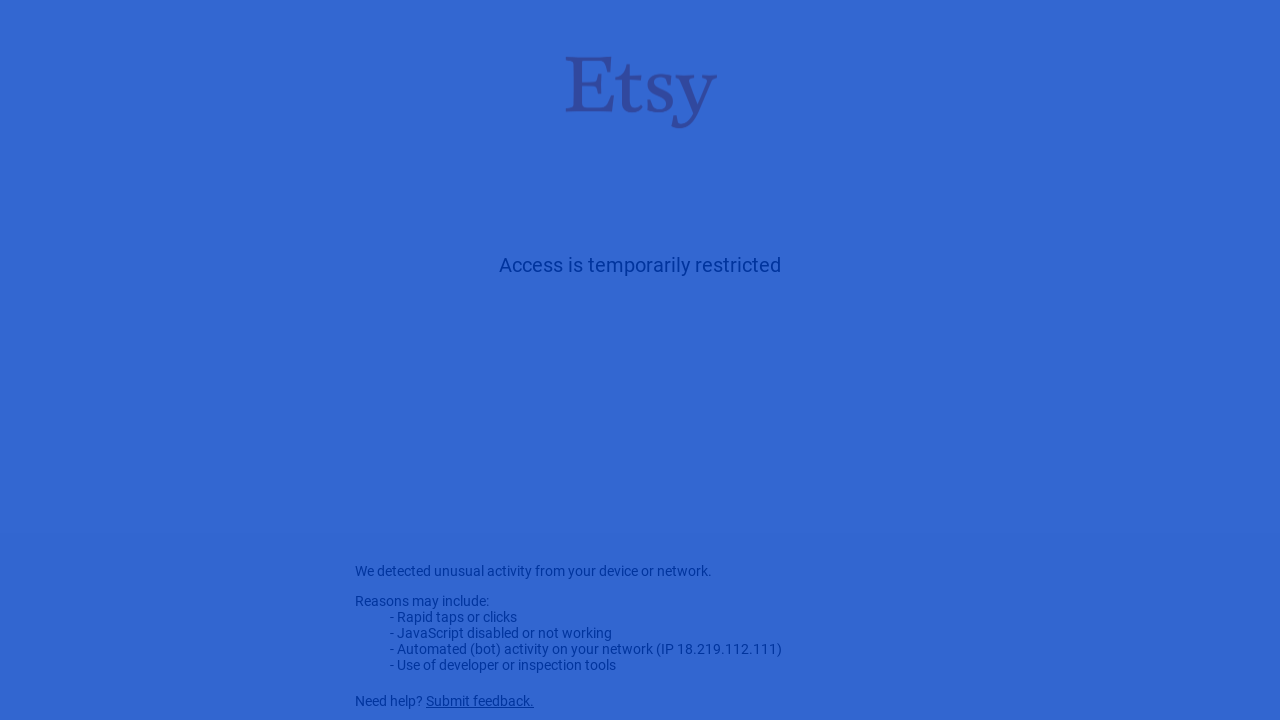